Tests window handling by clicking a link that opens a new window, switching to it to verify content, then returning to the original window

Starting URL: https://the-internet.herokuapp.com/windows

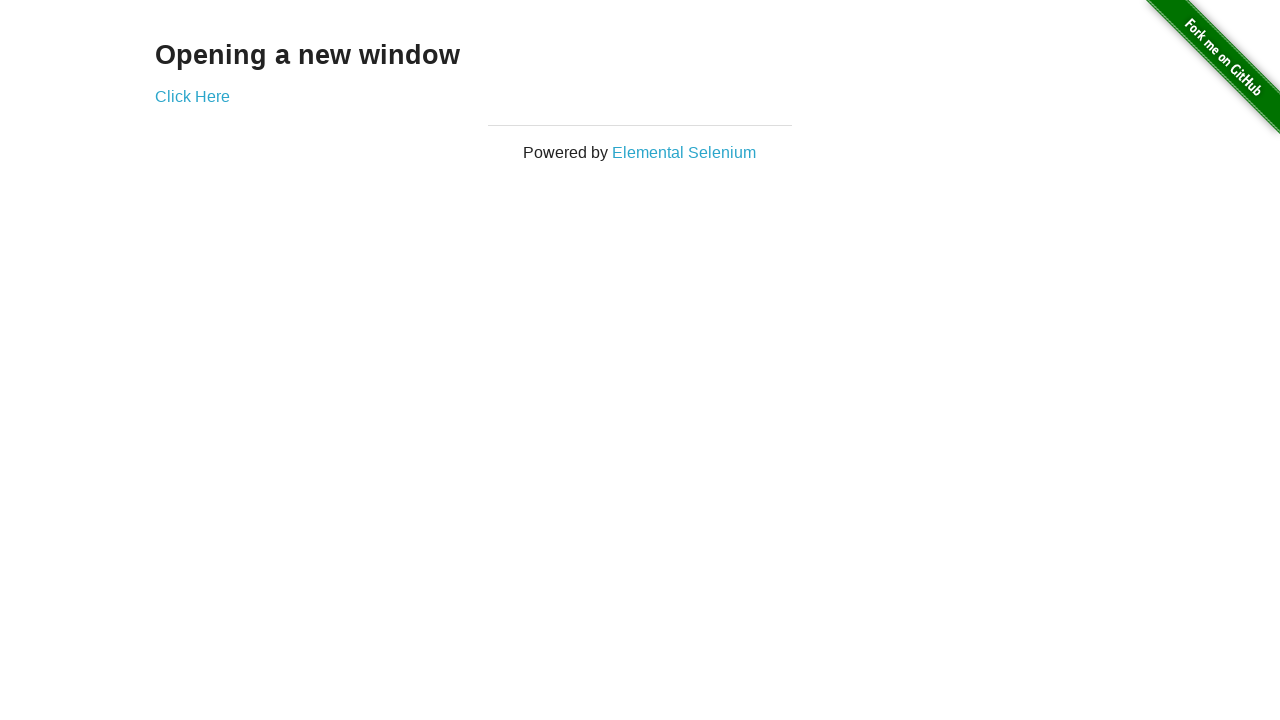

Clicked 'Click Here' link to open new window at (192, 96) on text=Click Here
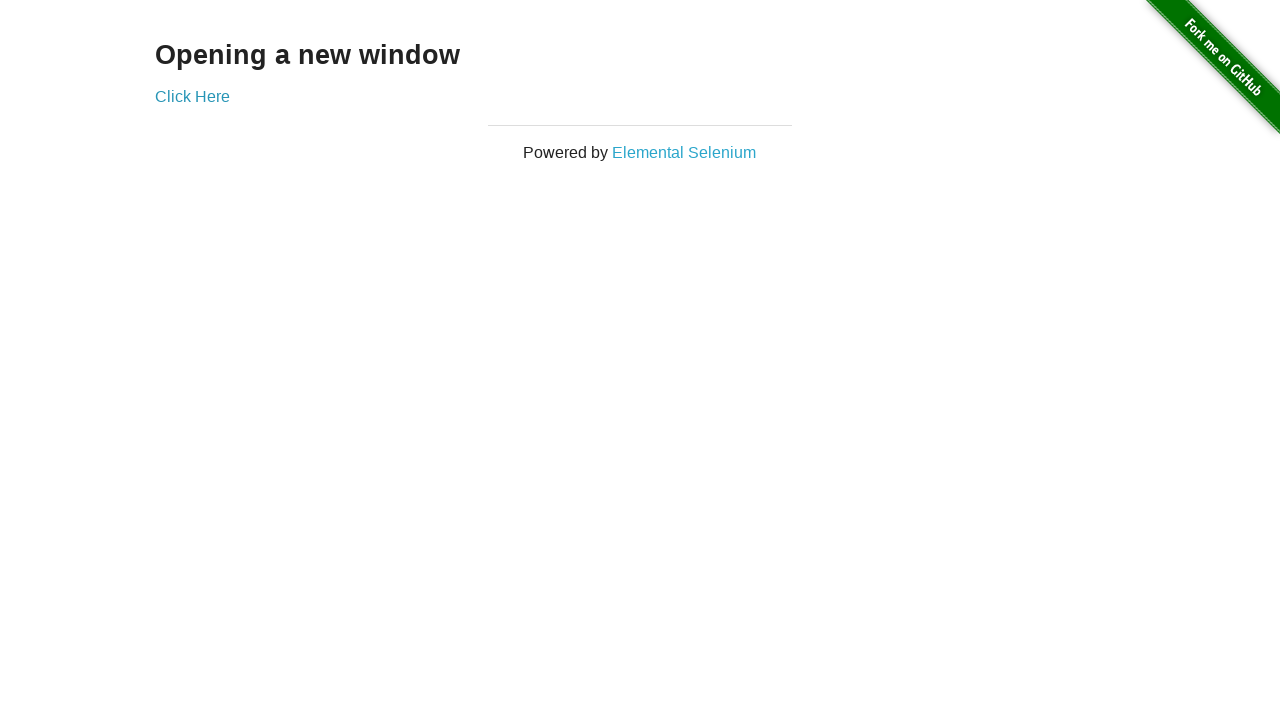

New window opened and captured
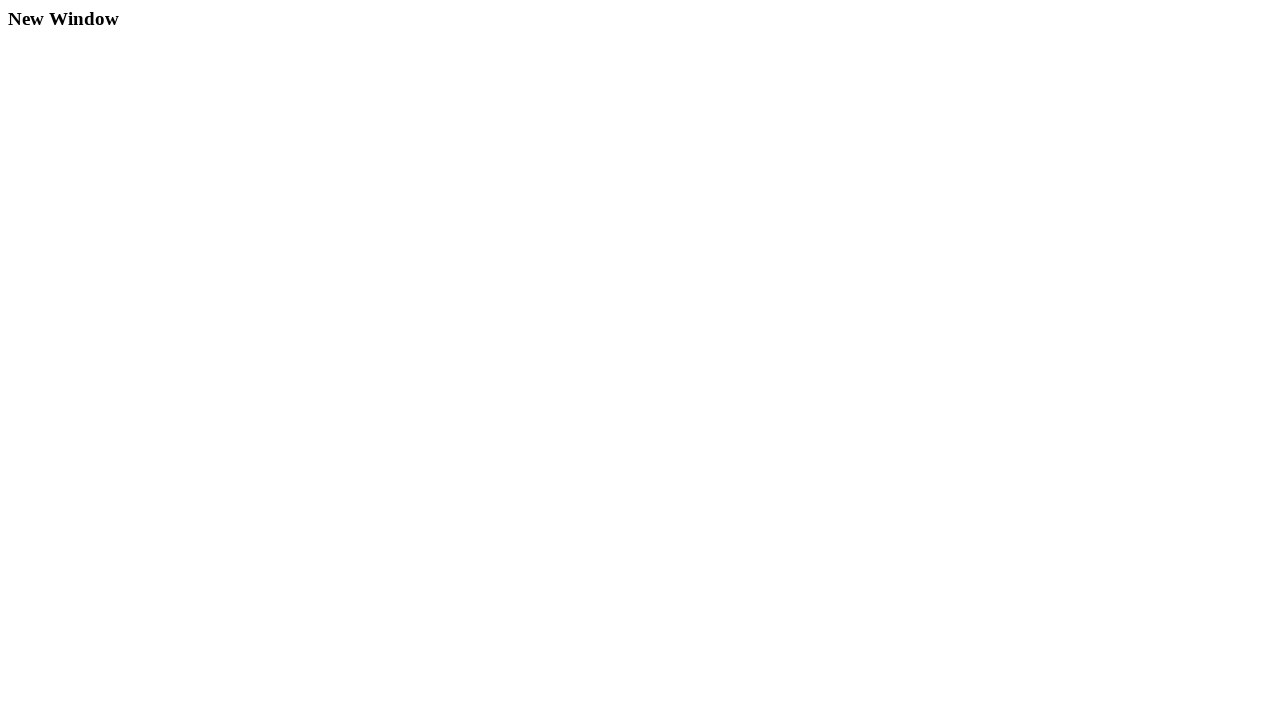

New window loaded completely
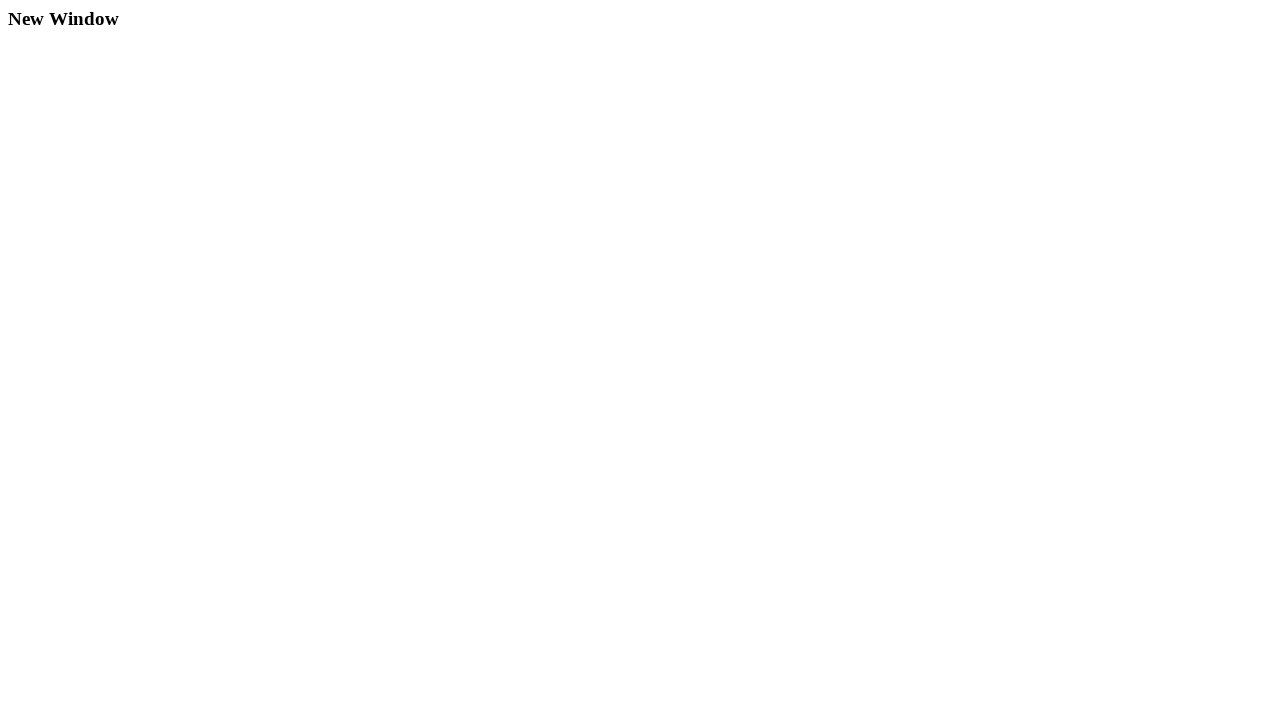

Retrieved h3 text from new window: 'New Window'
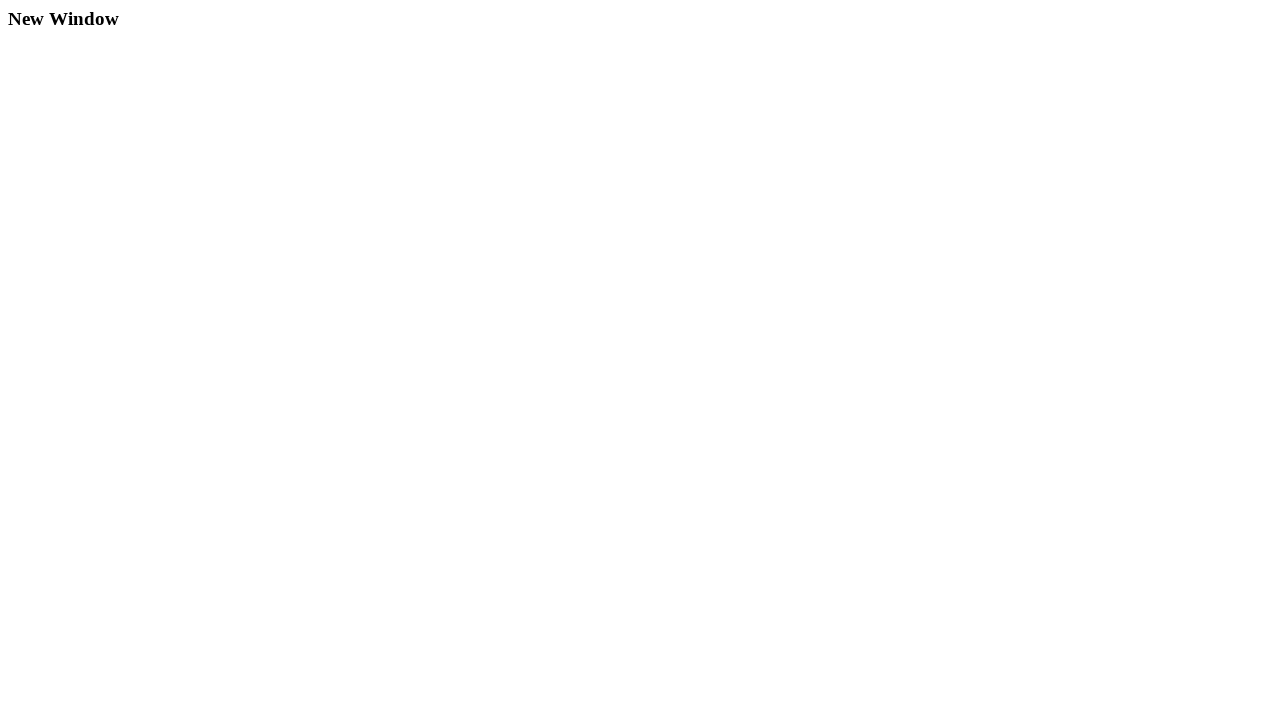

Printed h3 text content
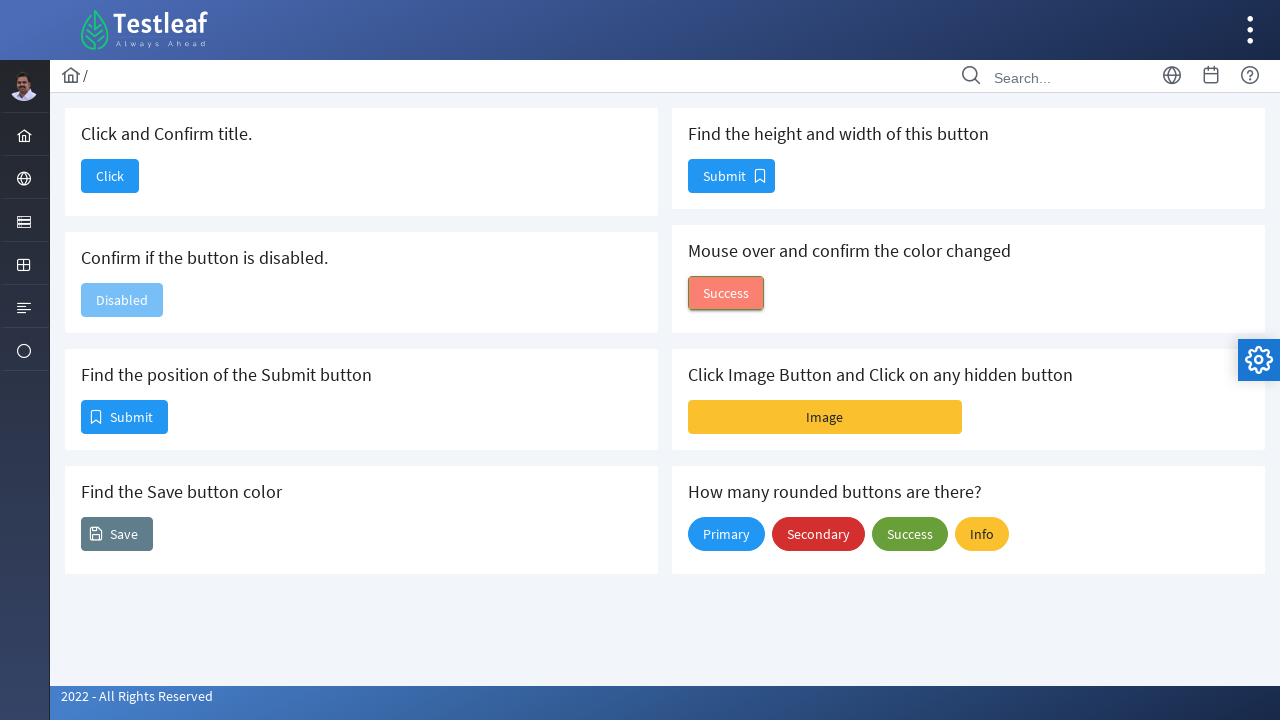

Closed new window
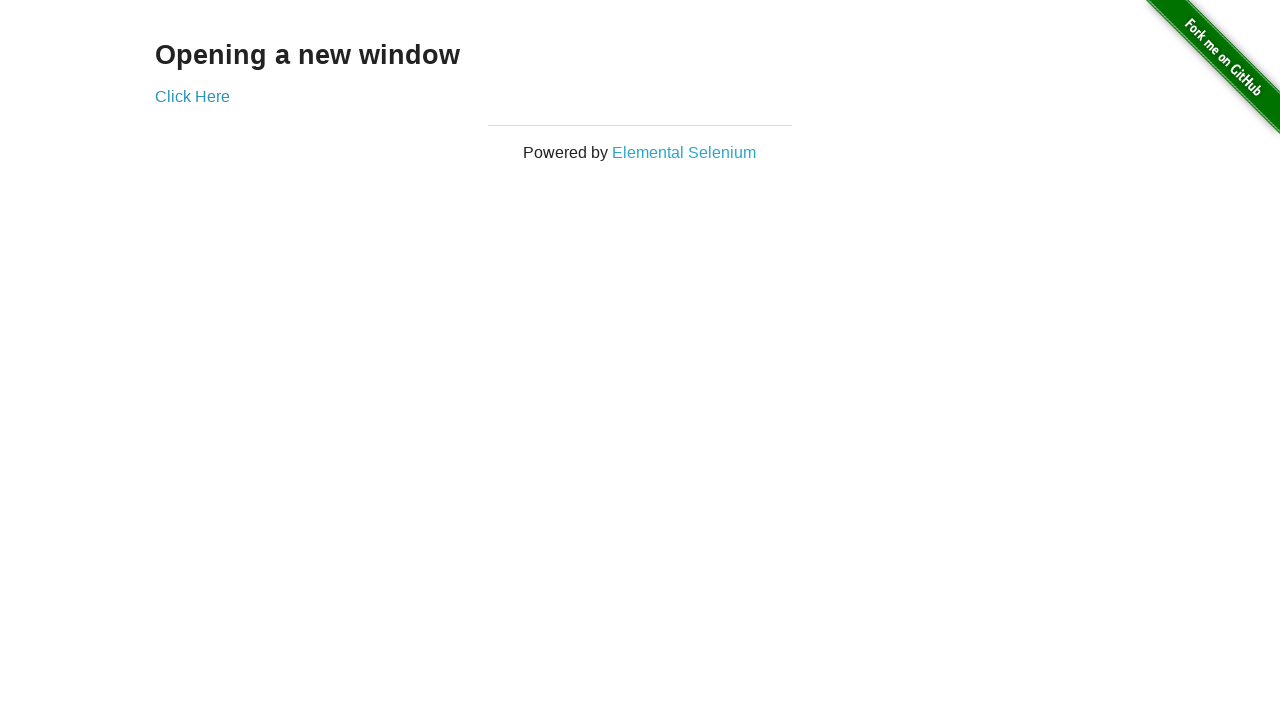

Verified original window h3 content is 'Opening a new window'
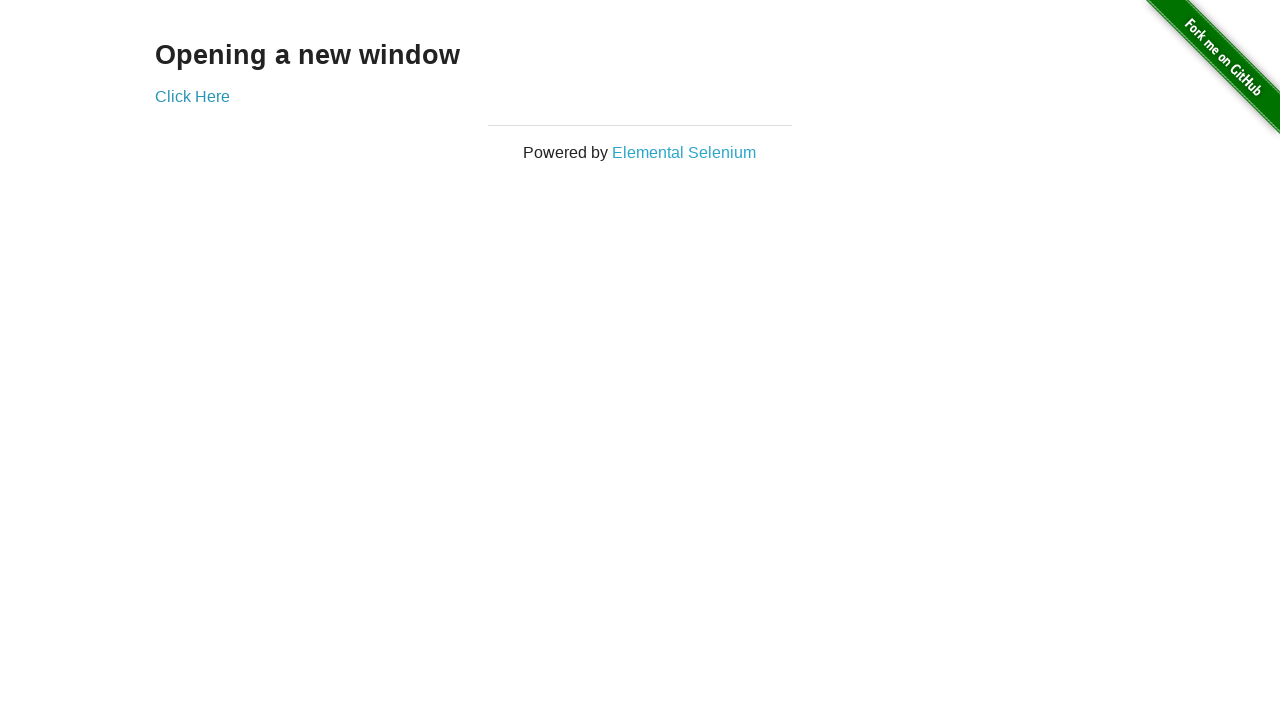

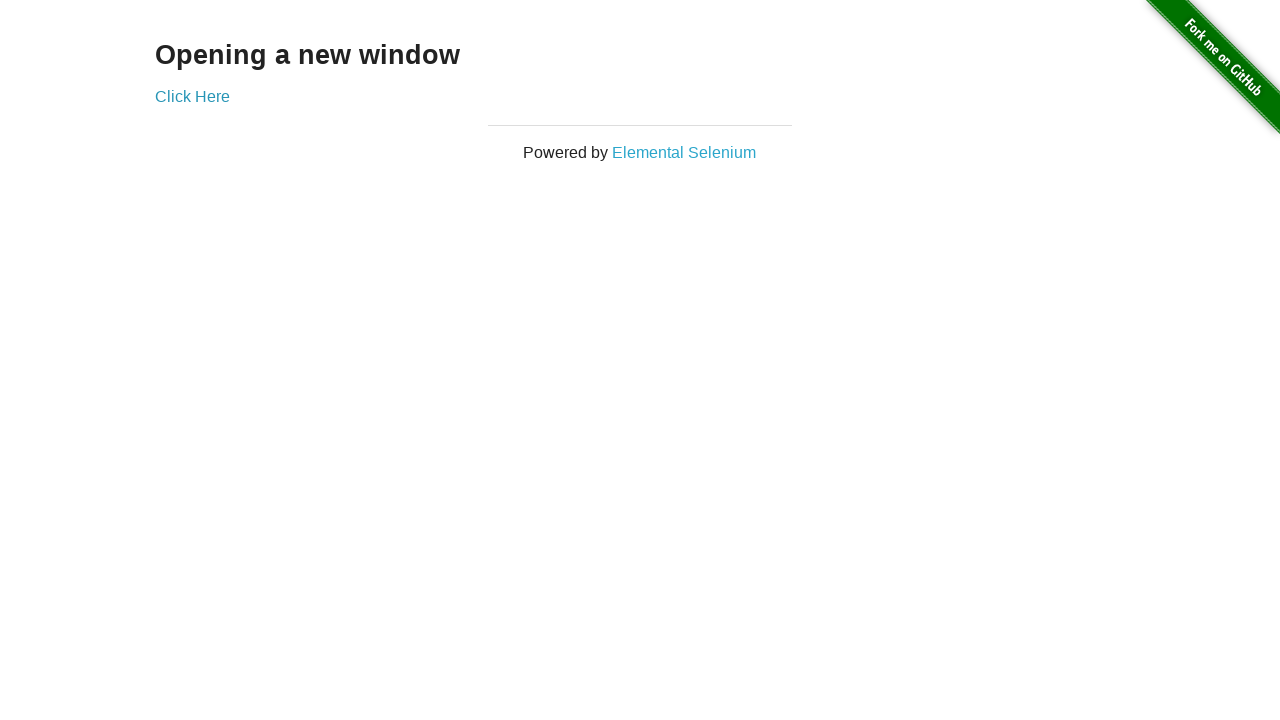